Tests interaction with W3Schools JavaScript tryit editor by switching to the result iframe and clicking the "Try it" button to trigger a JavaScript prompt dialog.

Starting URL: https://www.w3schools.com/js/tryit.asp?filename=tryjs_prompt

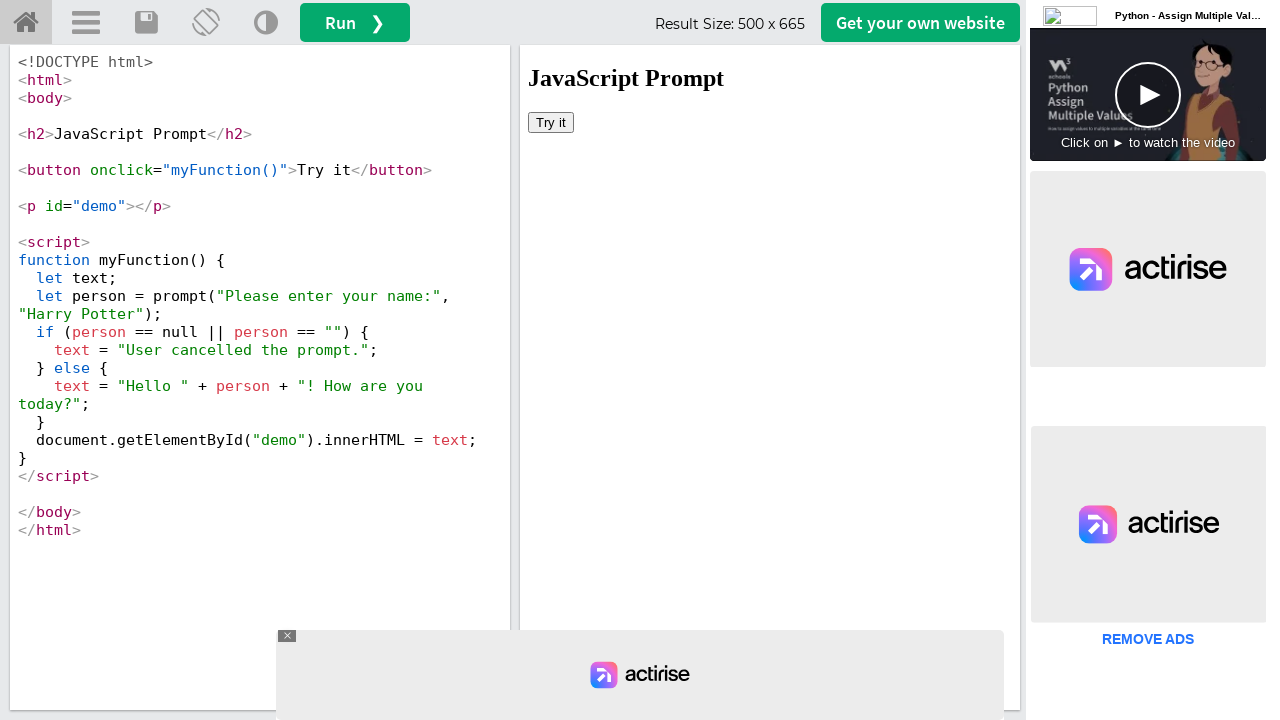

Located the iframeResult frame
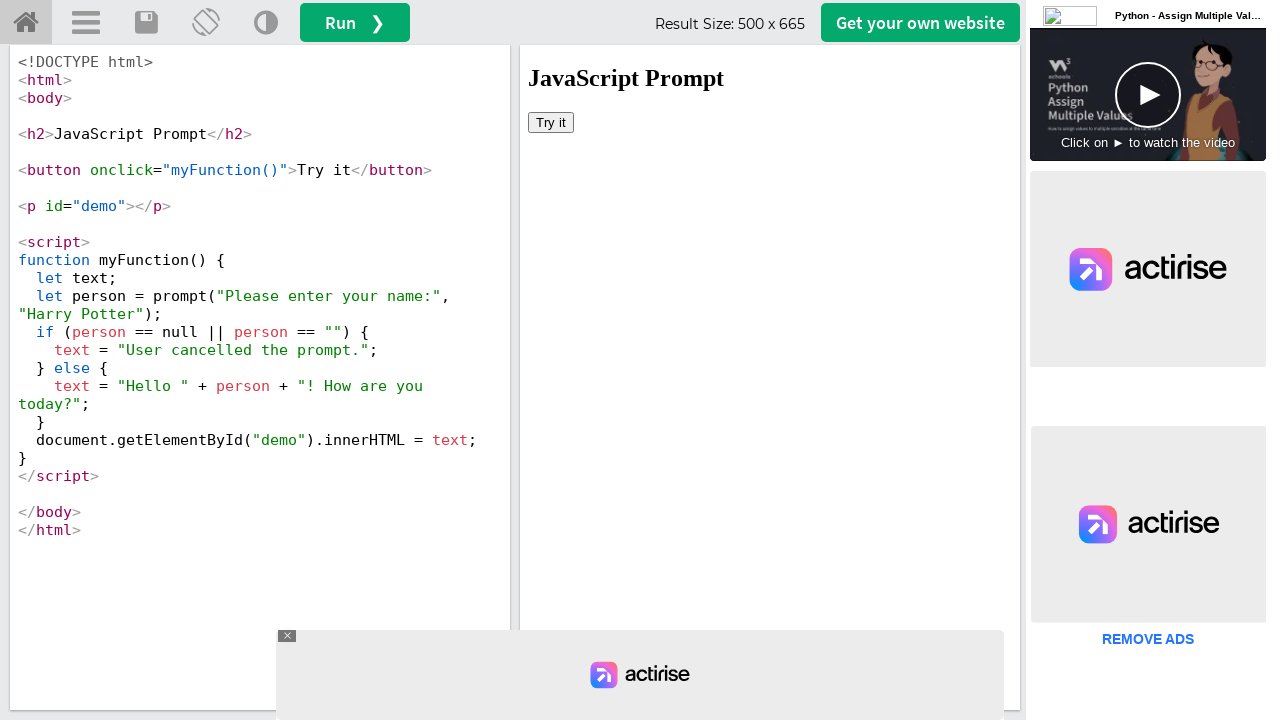

Clicked the 'Try it' button in the W3Schools JavaScript editor at (551, 122) on #iframeResult >> internal:control=enter-frame >> xpath=//button[text()='Try it']
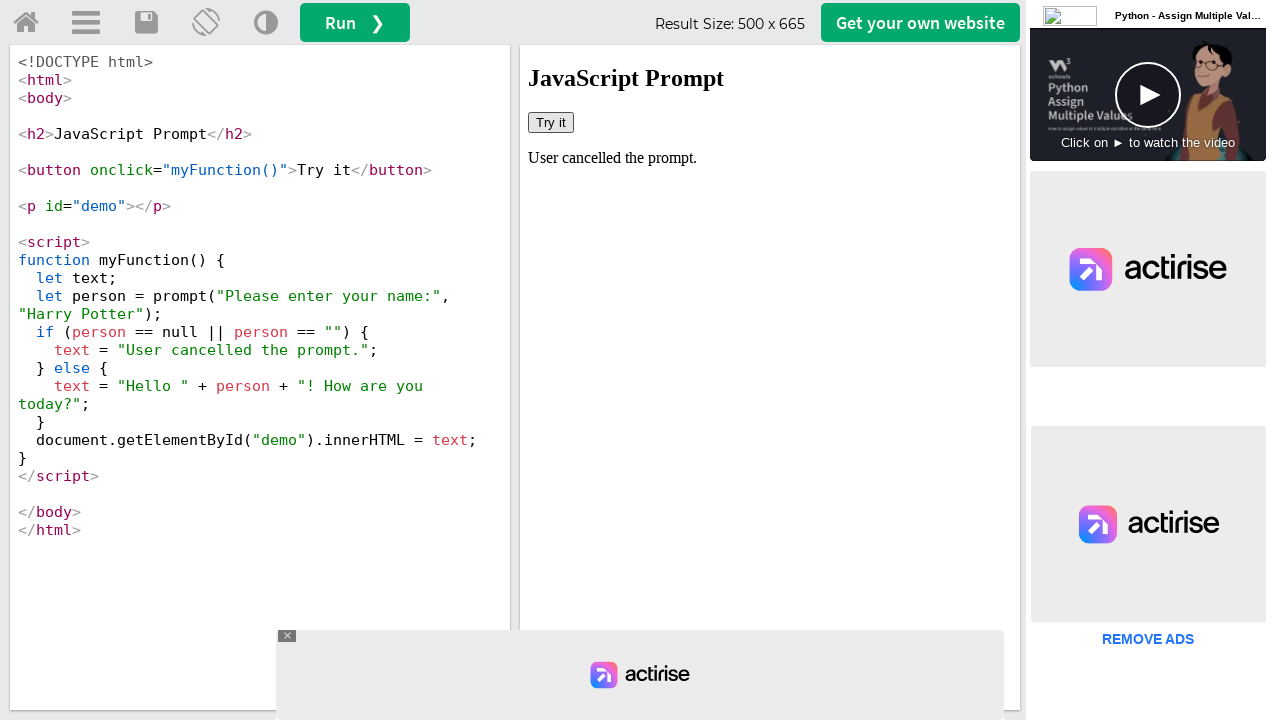

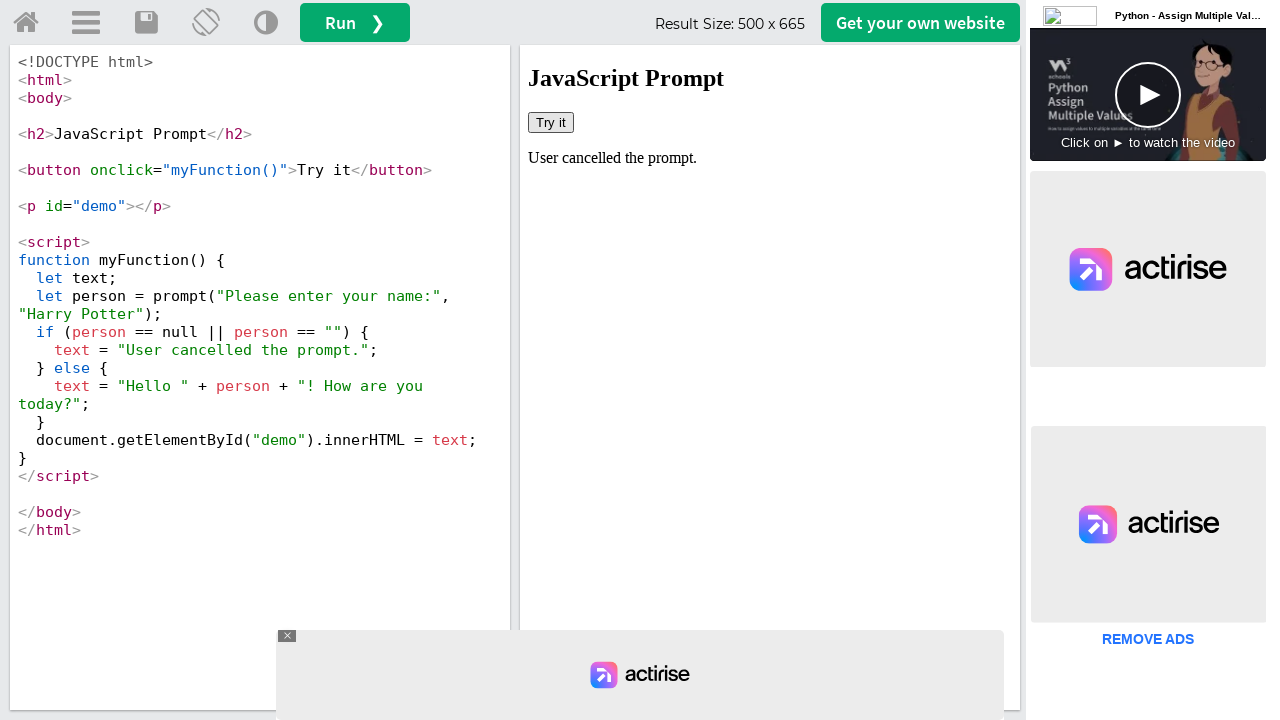